Tests clicking a link and verifying navigation to the linked page with correct heading and URL

Starting URL: https://kristinek.github.io/site/examples/actions

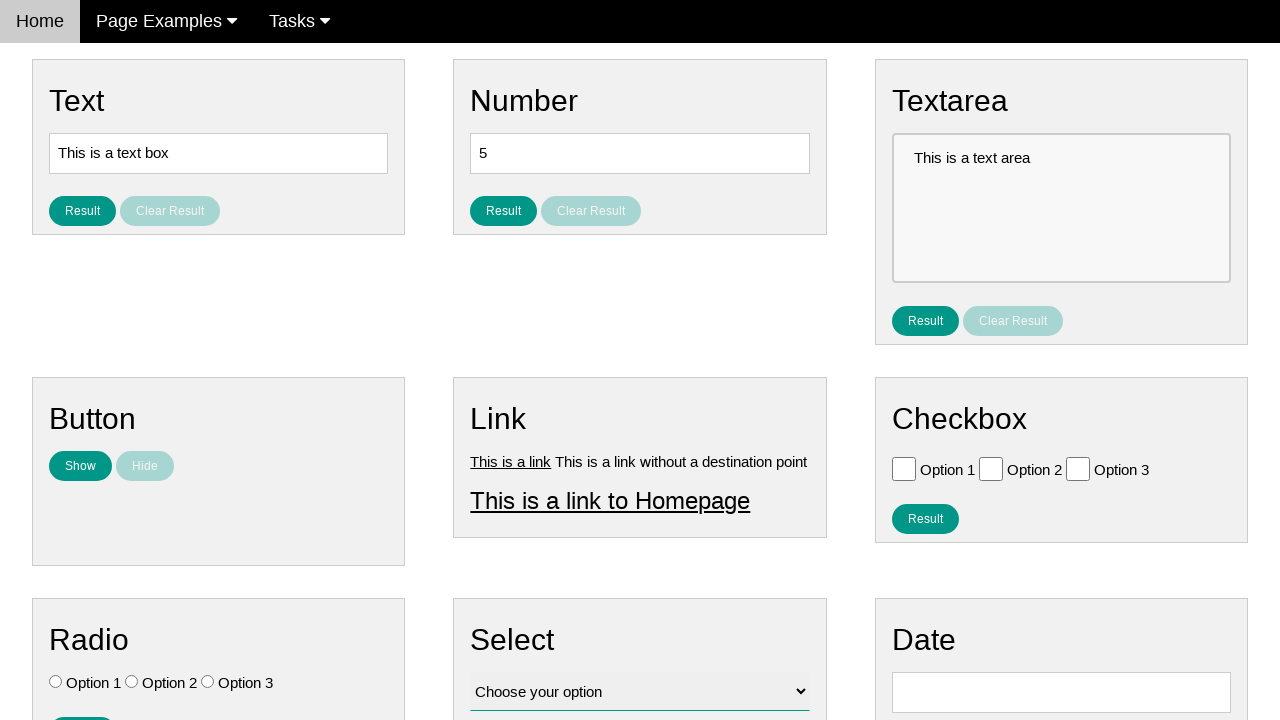

Clicked on Link 1 at (511, 461) on a[title='Link 1']
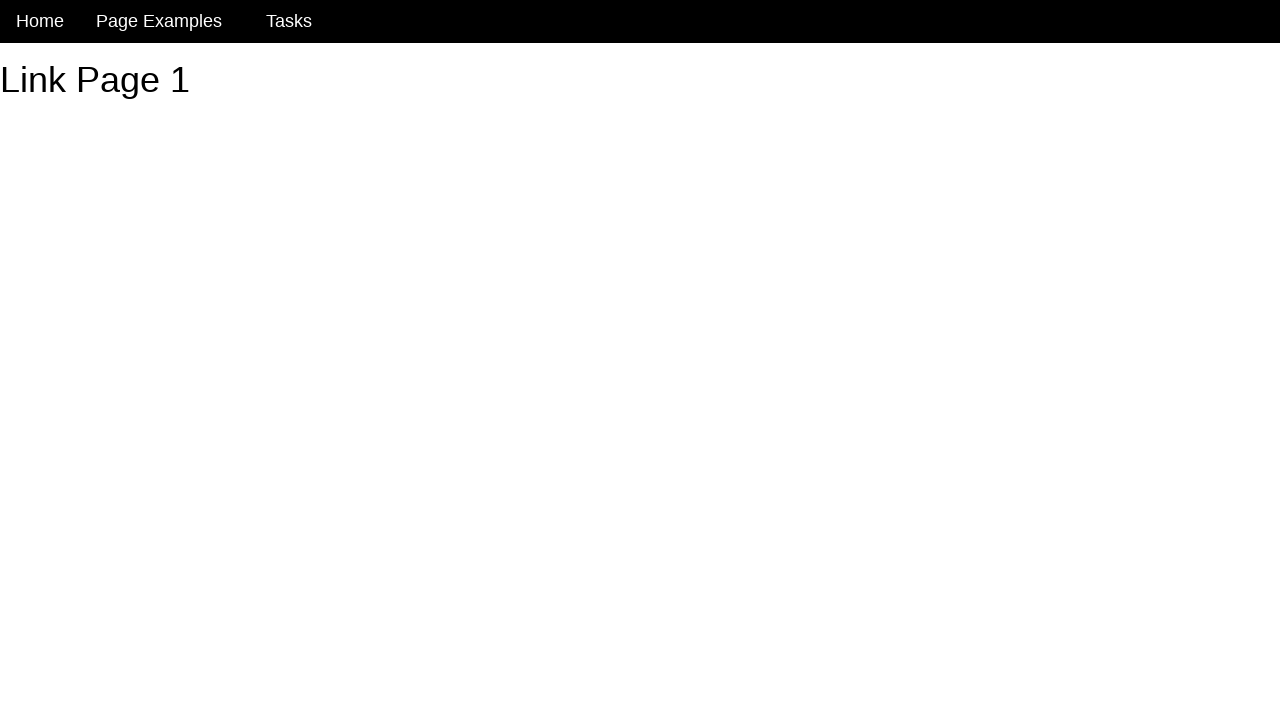

Waited for h1 heading to load
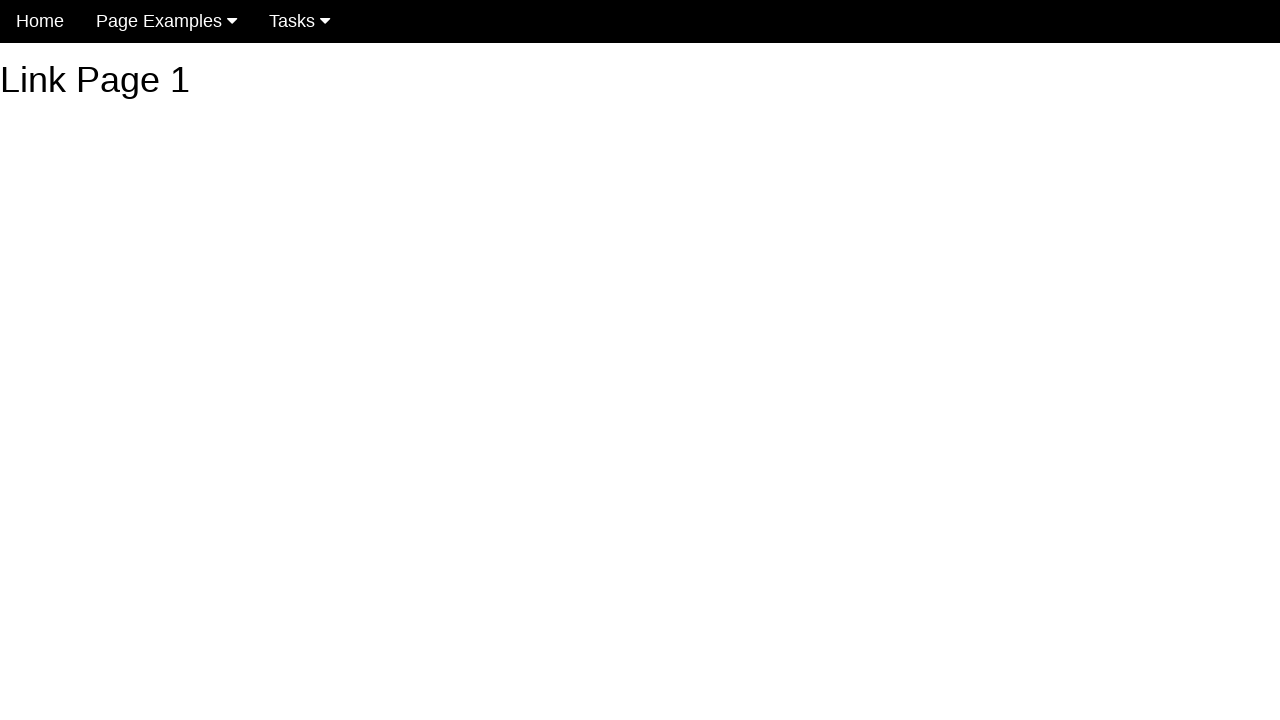

Retrieved h1 text content: 'Link Page 1'
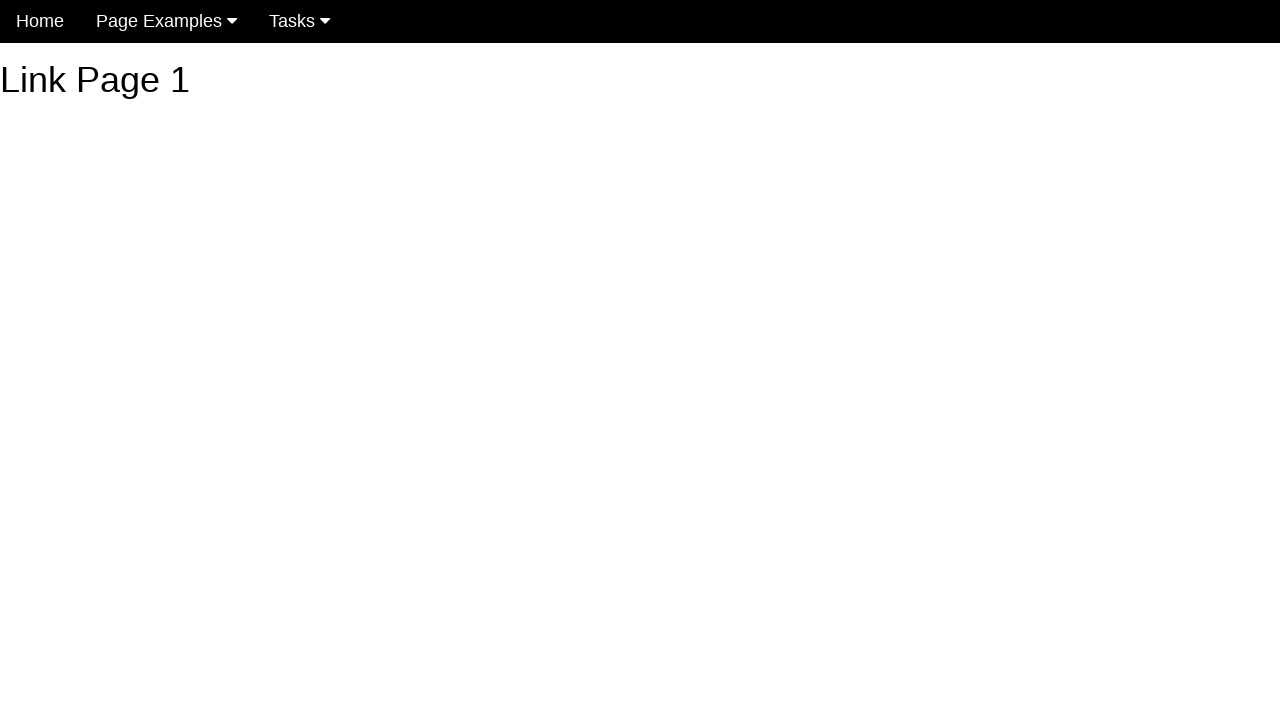

Verified h1 heading is 'Link Page 1'
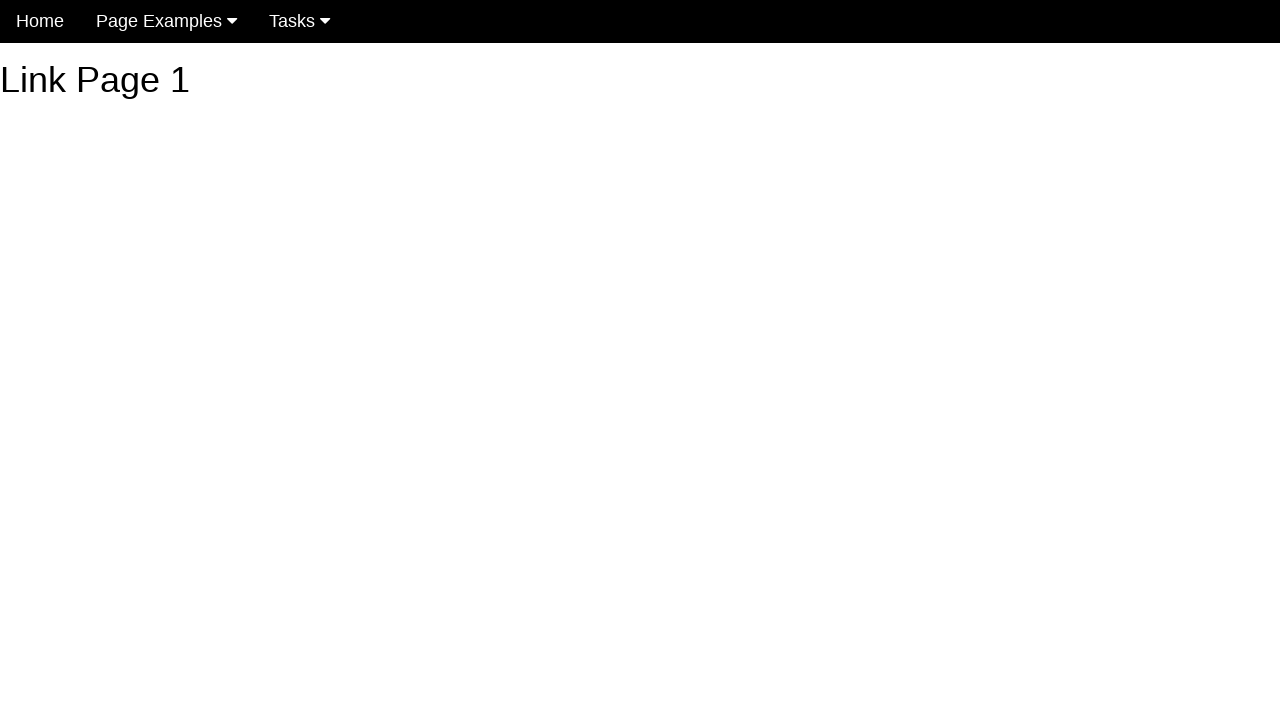

Retrieved current URL: 'https://kristinek.github.io/site/examples/link1'
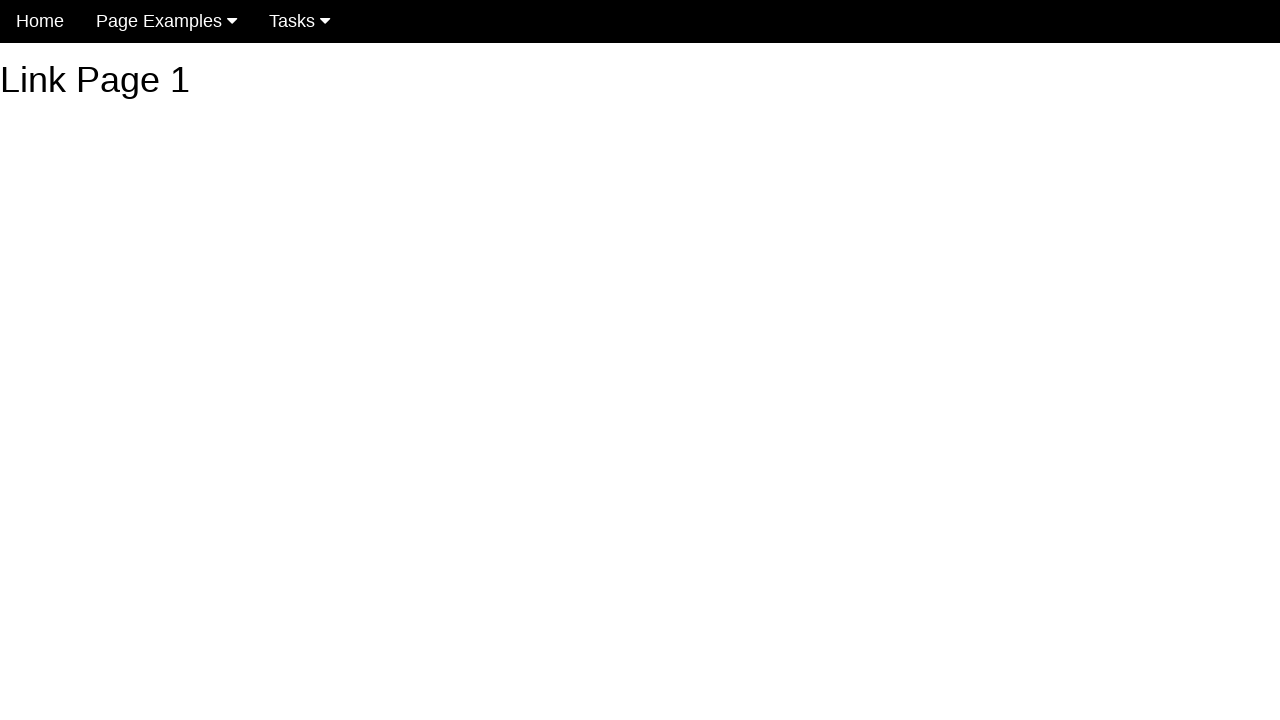

Verified current URL is 'https://kristinek.github.io/site/examples/link1'
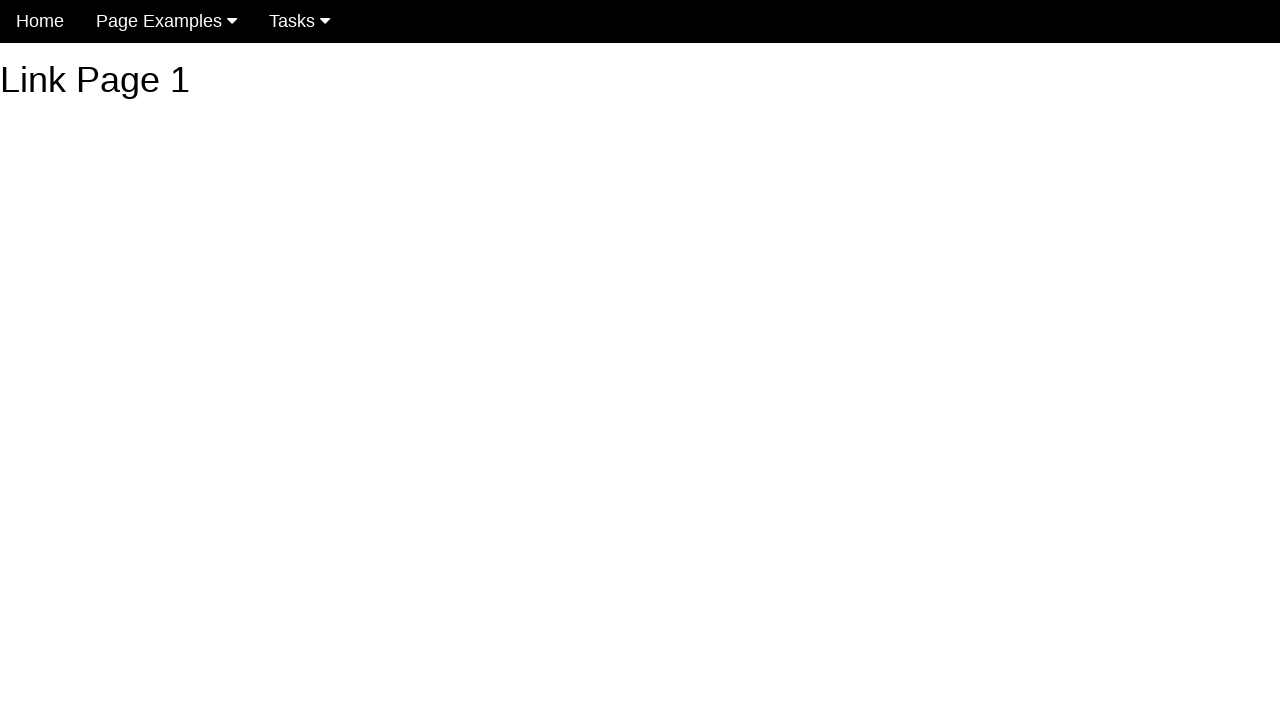

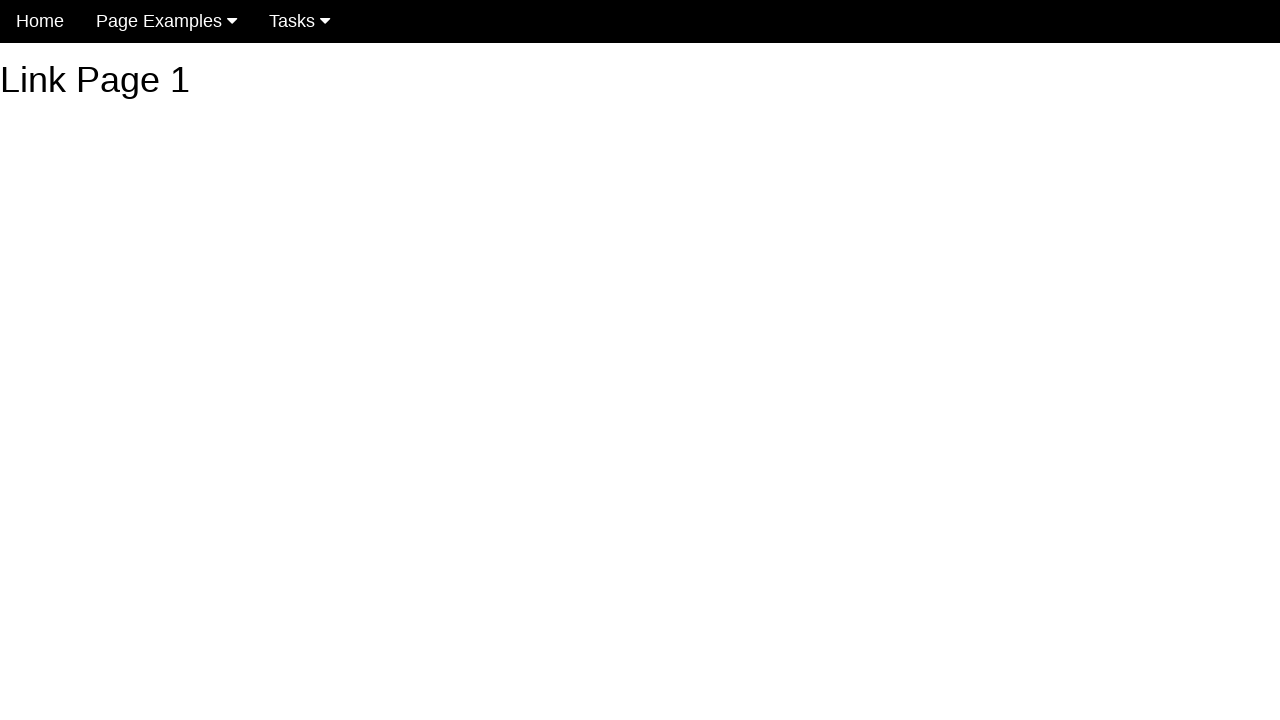